Tests a registration form by filling all required input fields with test data, submitting the form, and verifying the success message is displayed.

Starting URL: http://suninjuly.github.io/registration2.html

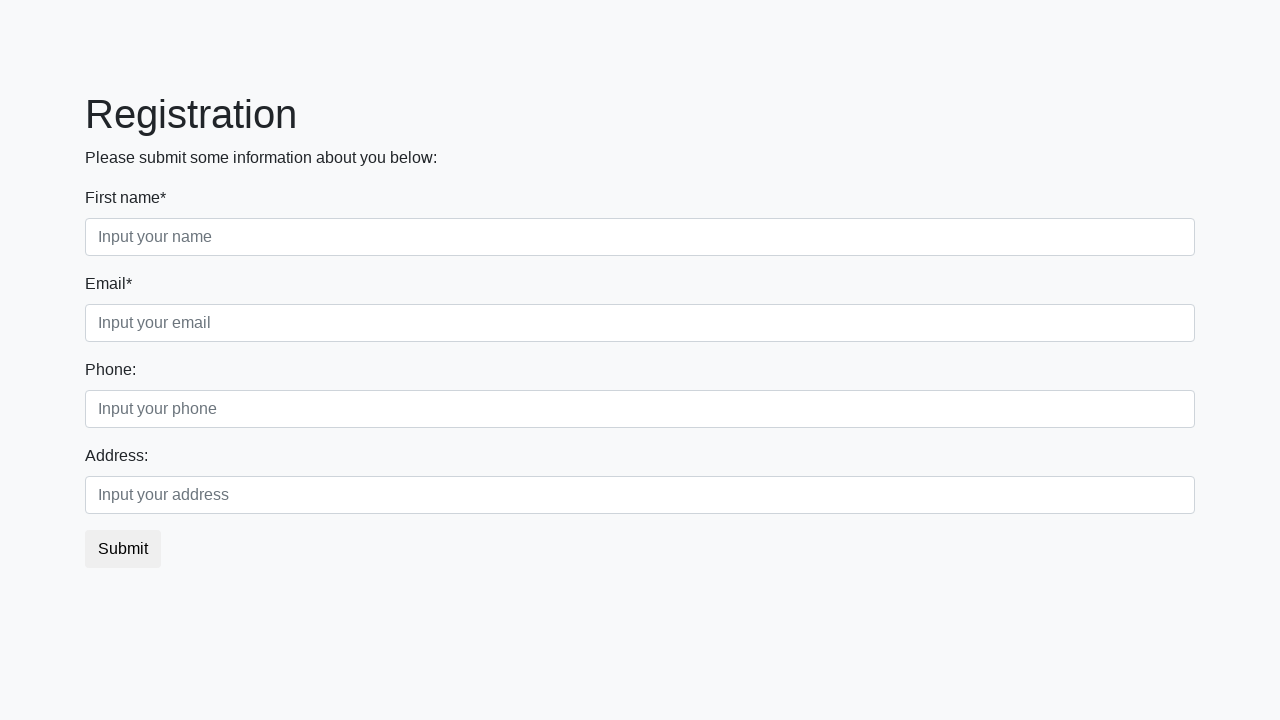

Navigated to registration form page
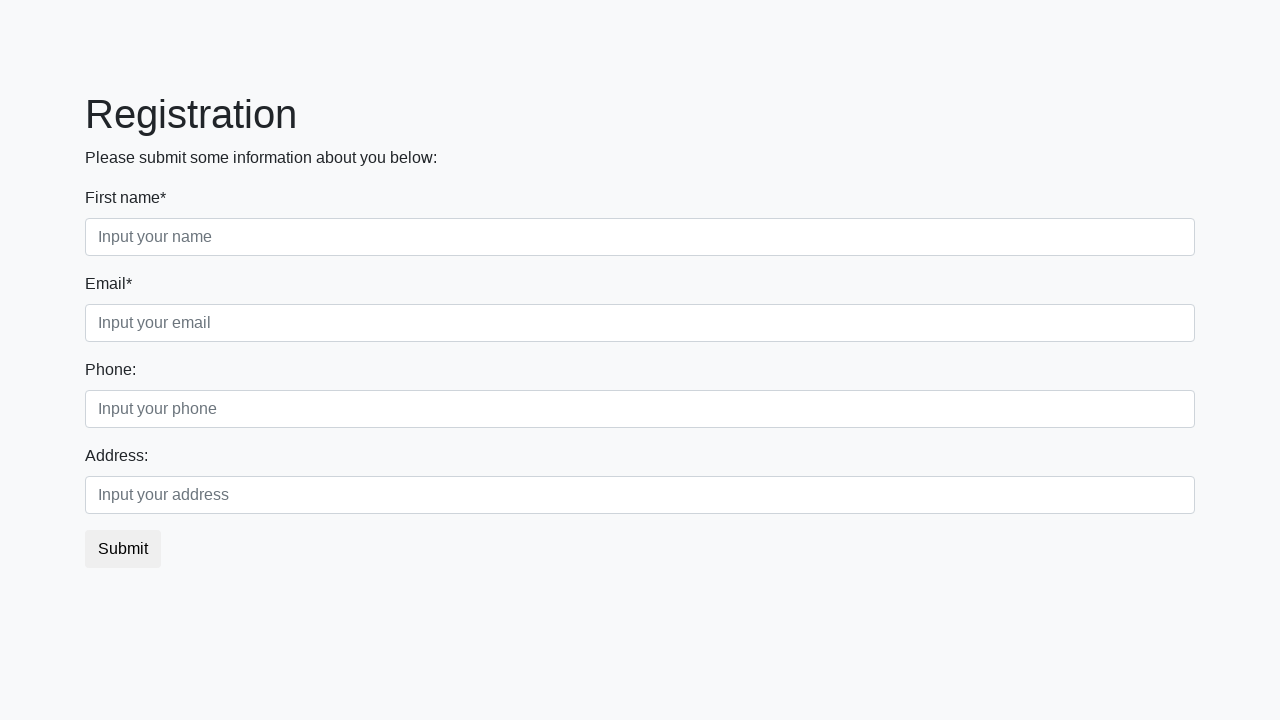

Found 2 required input fields
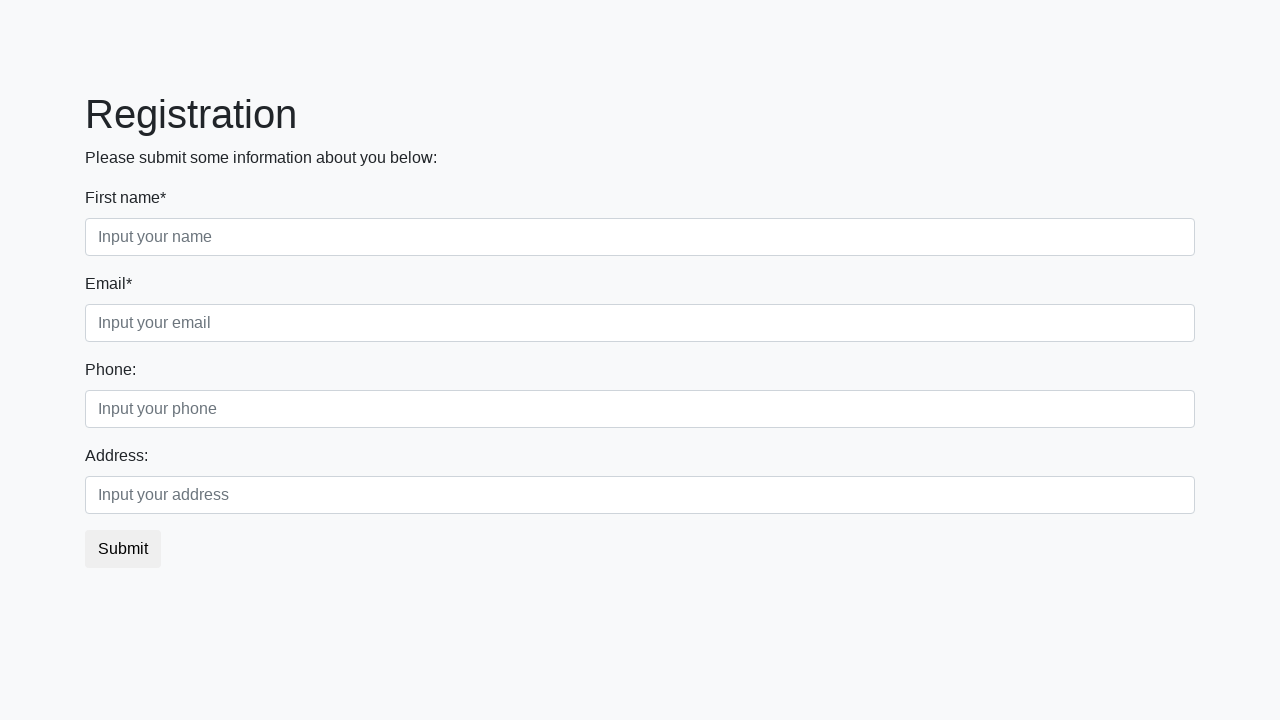

Filled required input field 1 with test data on input[required] >> nth=0
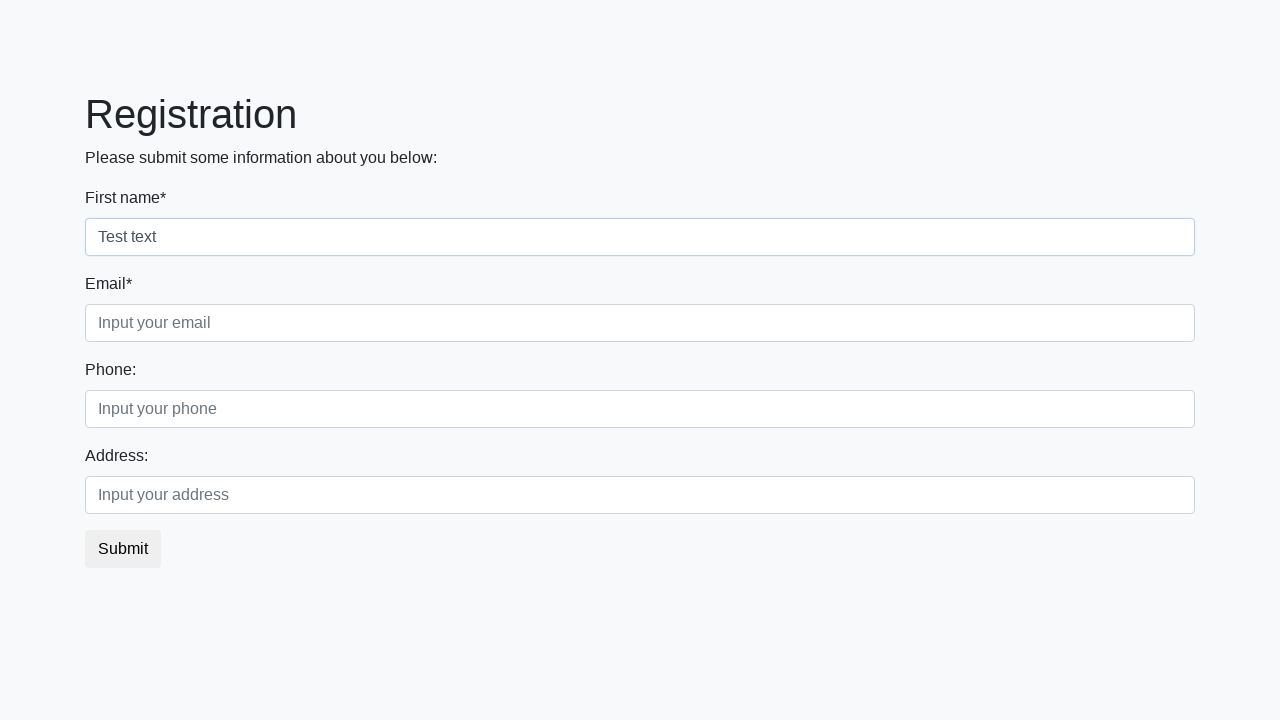

Filled required input field 2 with test data on input[required] >> nth=1
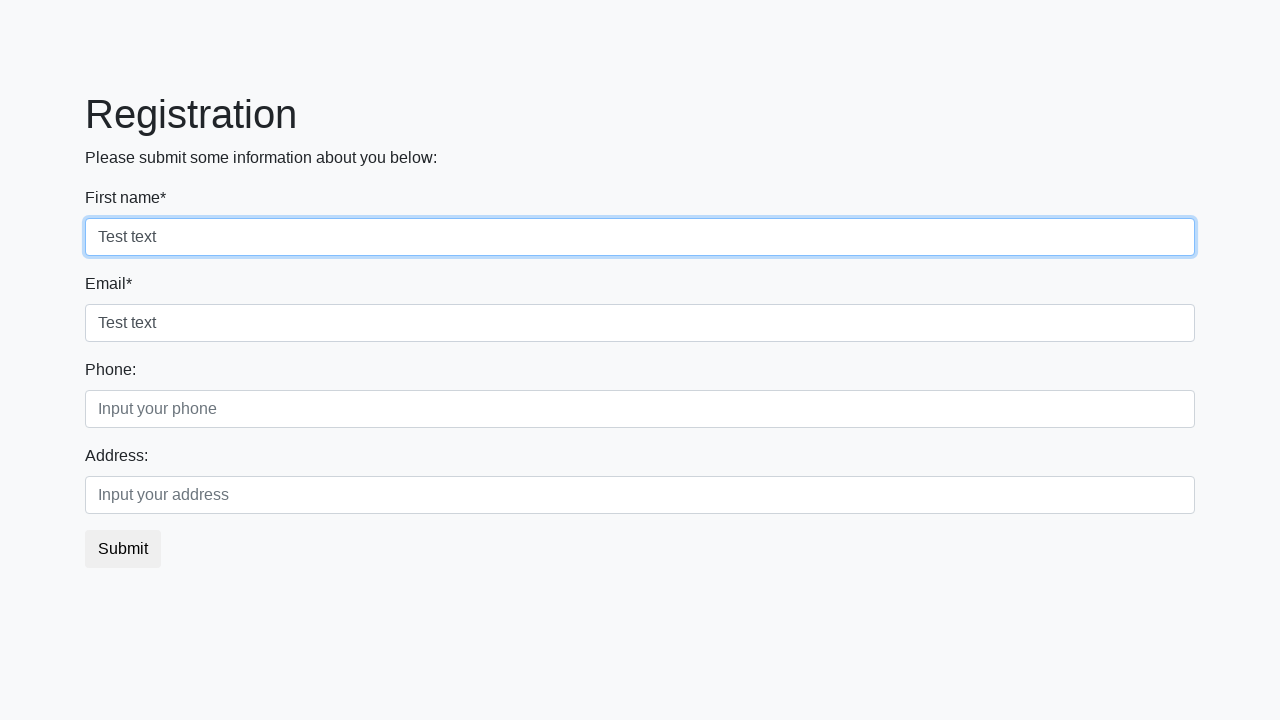

Clicked submit button at (123, 549) on button.btn
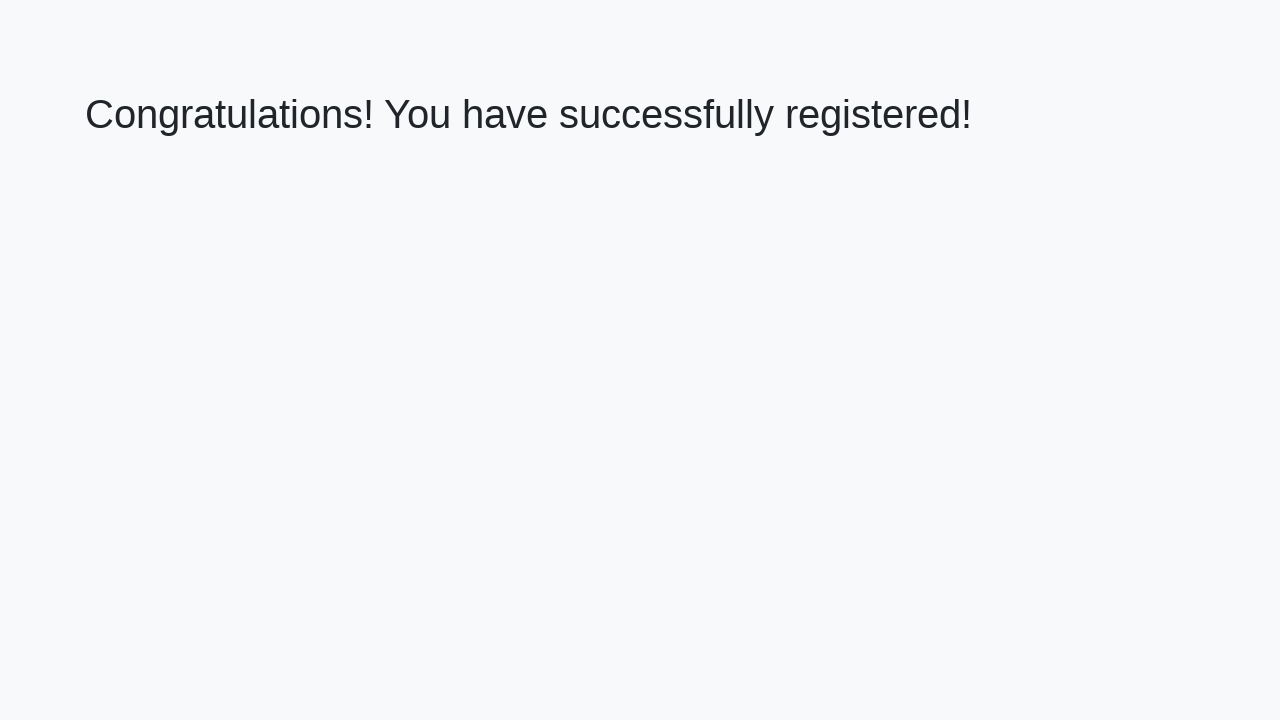

Success message heading loaded
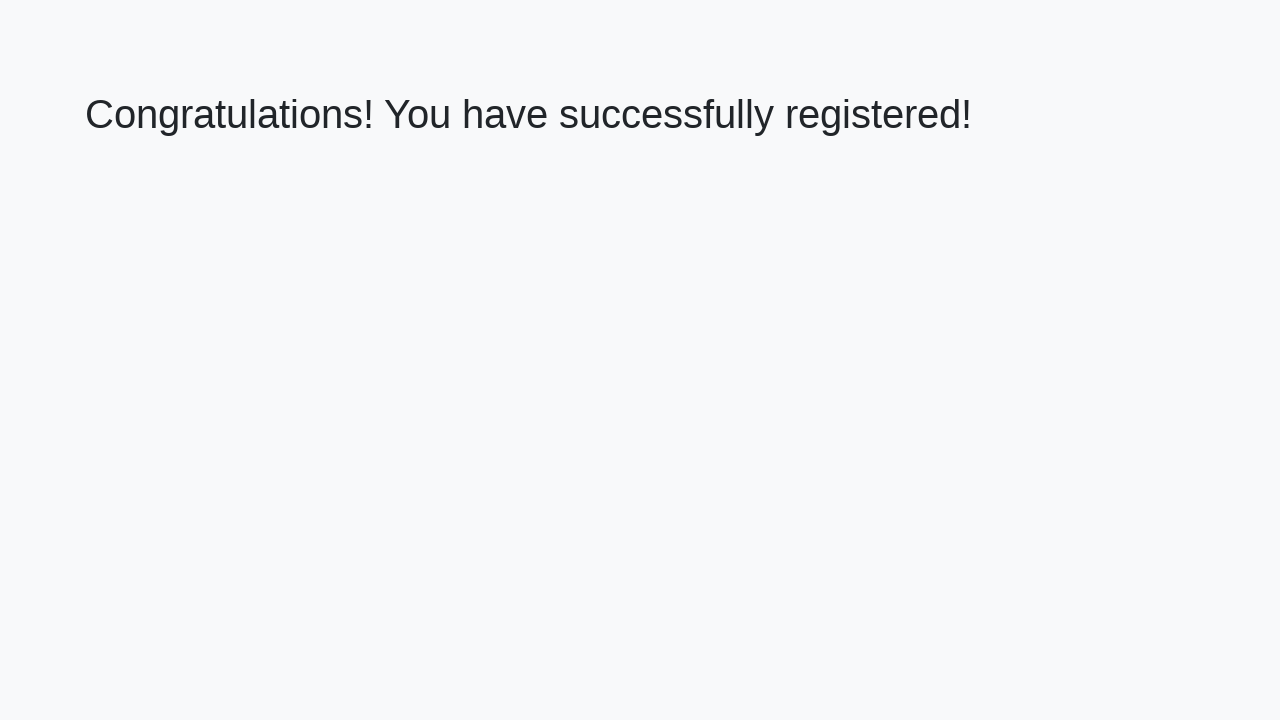

Retrieved success message text: 'Congratulations! You have successfully registered!'
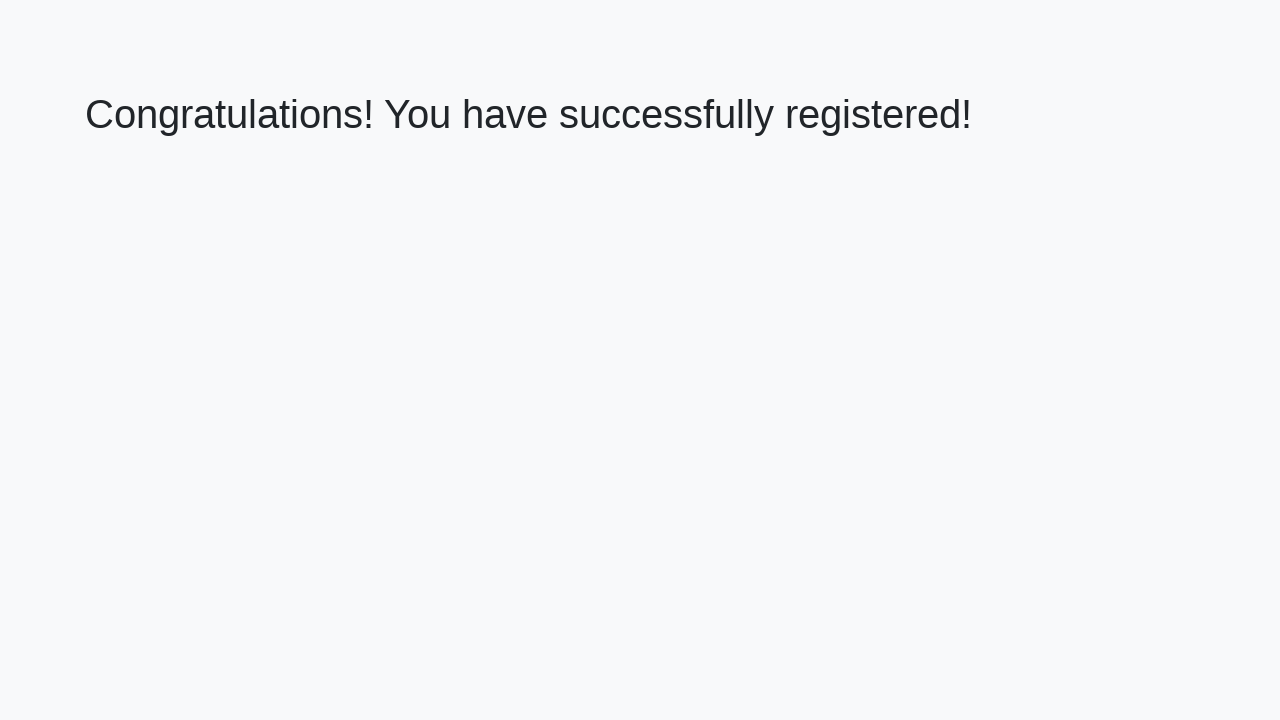

Verified success message matches expected text
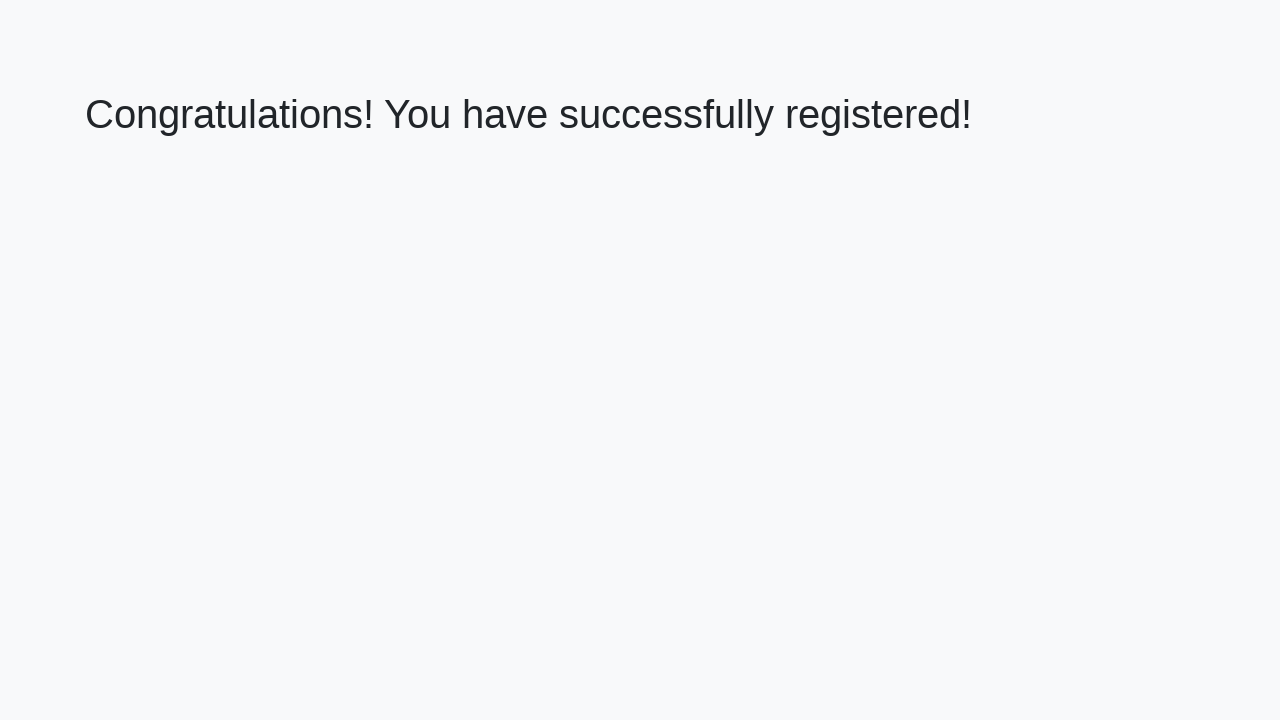

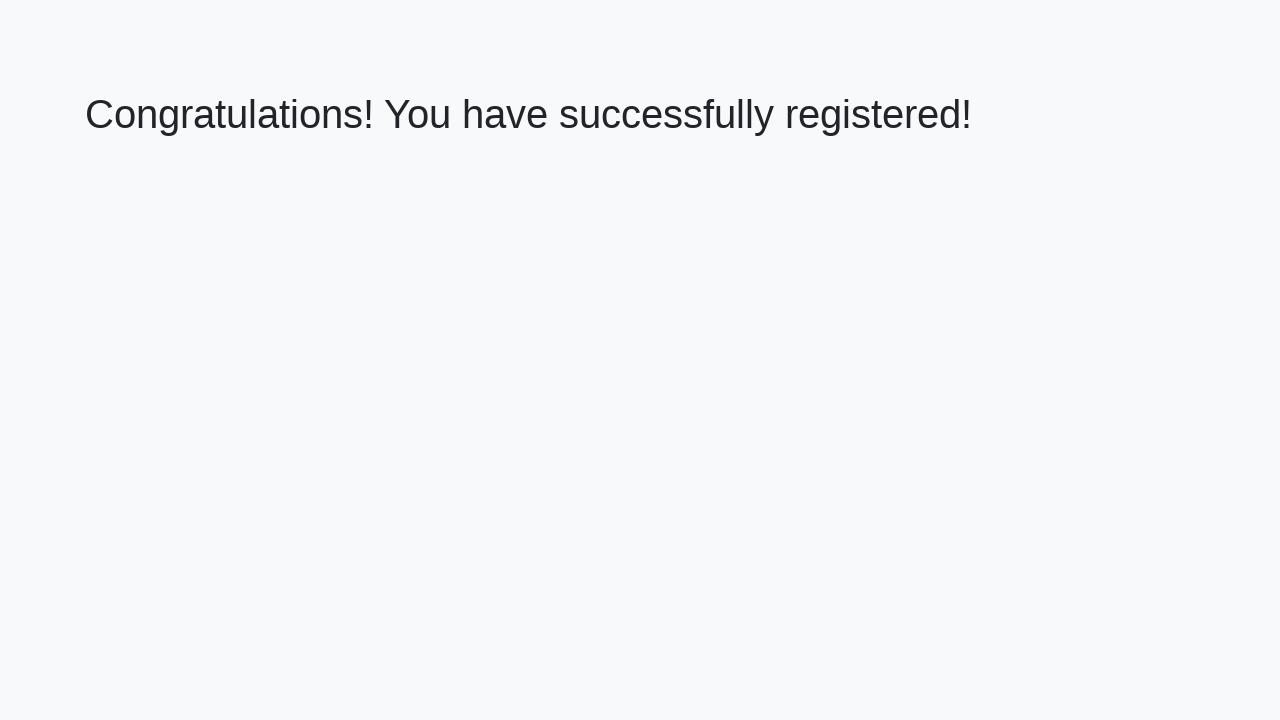